Tests checking and unchecking all checkboxes at once

Starting URL: https://the-internet.herokuapp.com/checkboxes

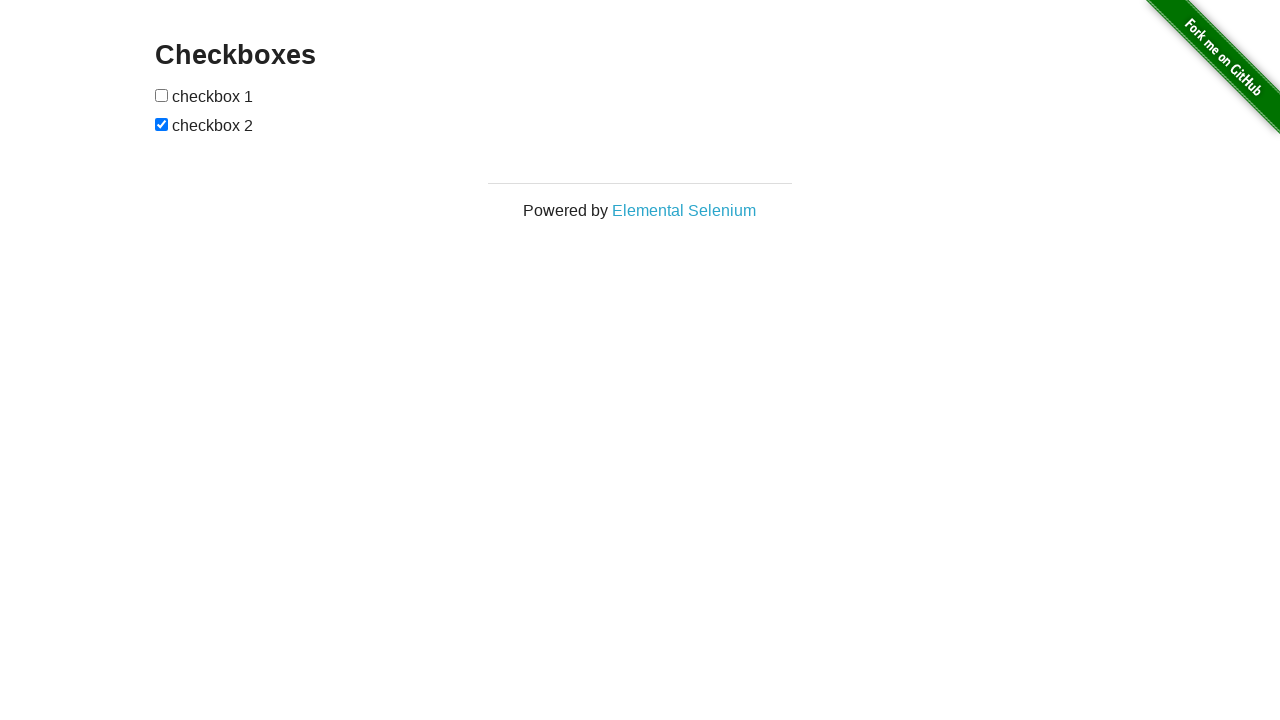

Waited for checkboxes container to load
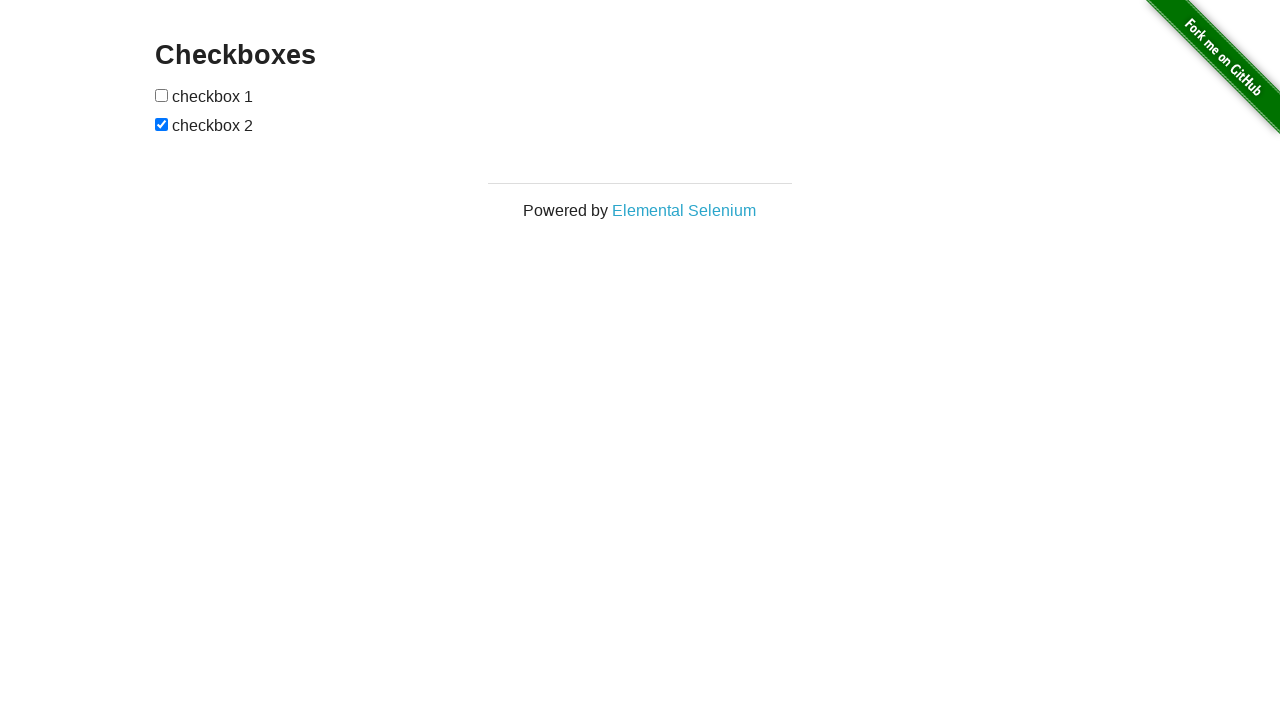

Located all checkboxes on the page
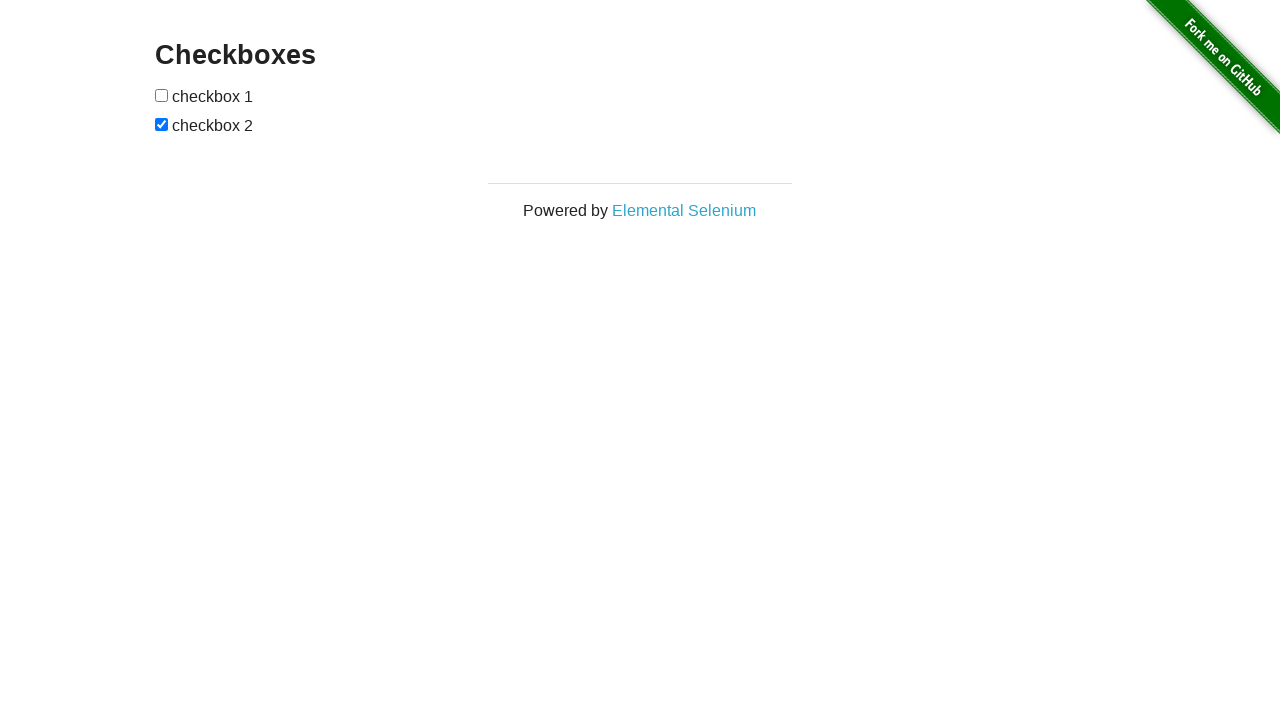

Found 2 checkboxes to interact with
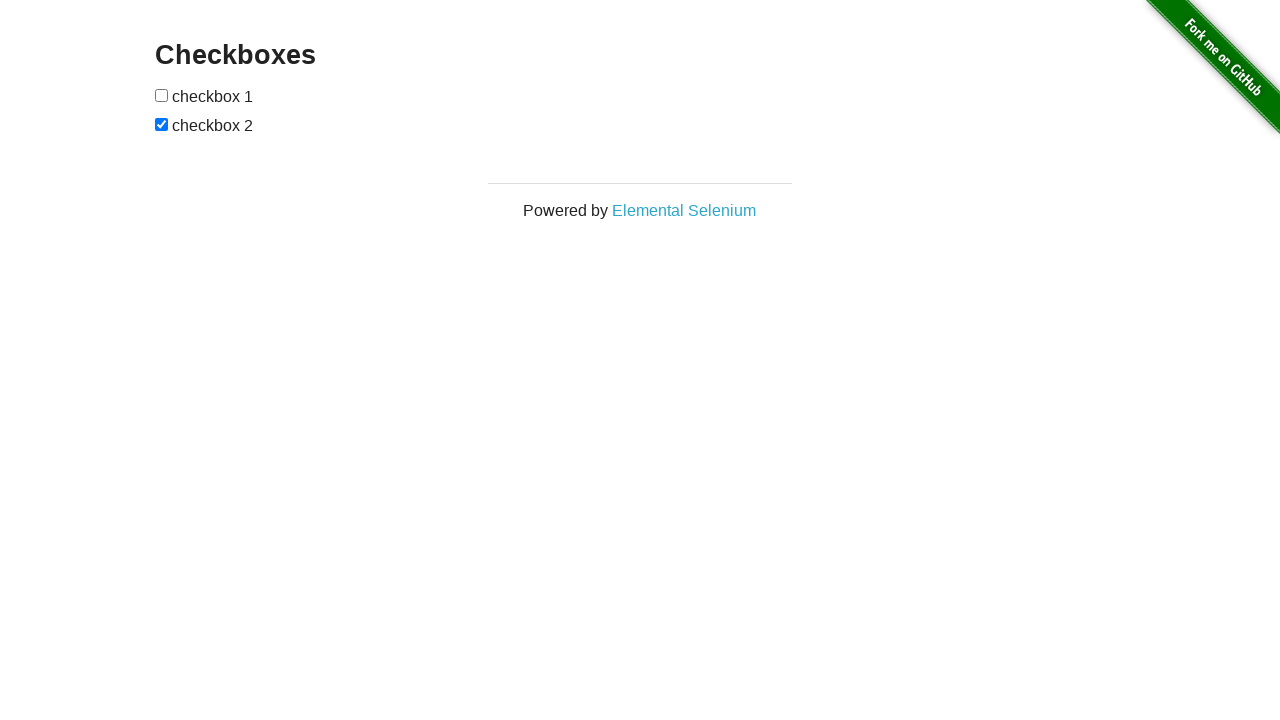

Checked checkbox 1 of 2 at (162, 95) on xpath=//form[@id='checkboxes']/input >> nth=0
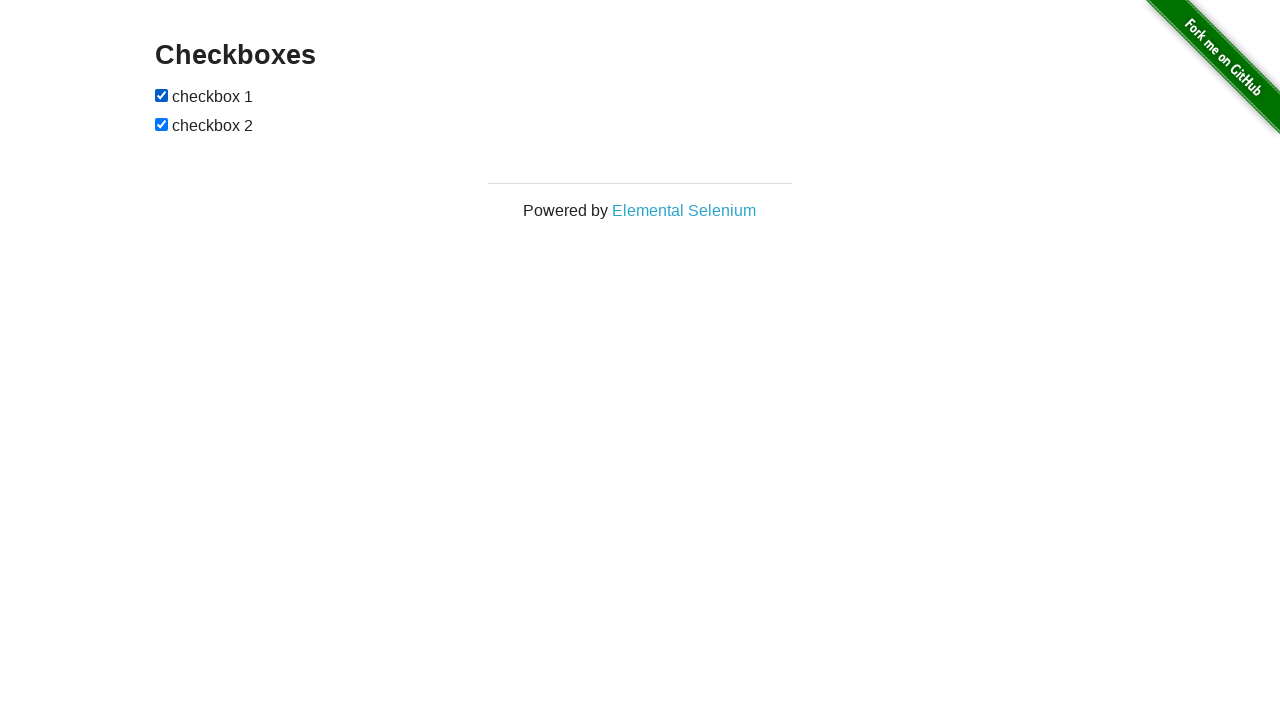

Checked checkbox 2 of 2 on xpath=//form[@id='checkboxes']/input >> nth=1
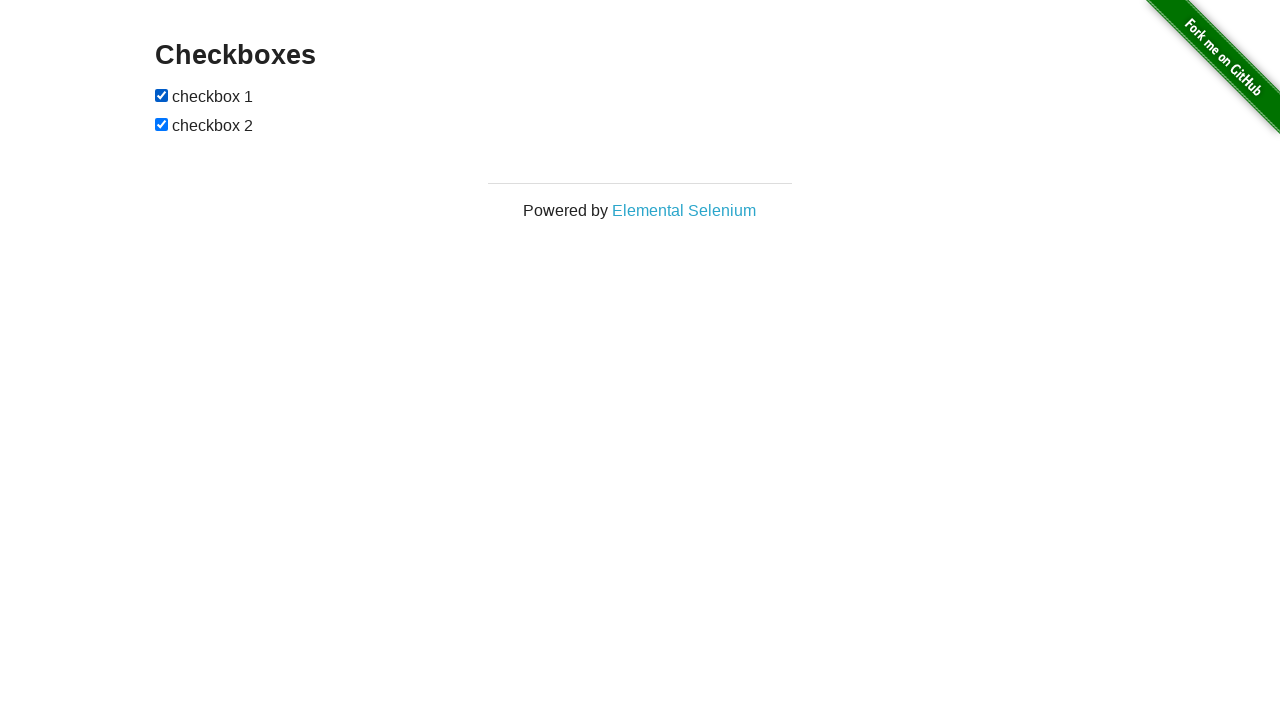

Unchecked checkbox 1 of 2 at (162, 95) on xpath=//form[@id='checkboxes']/input >> nth=0
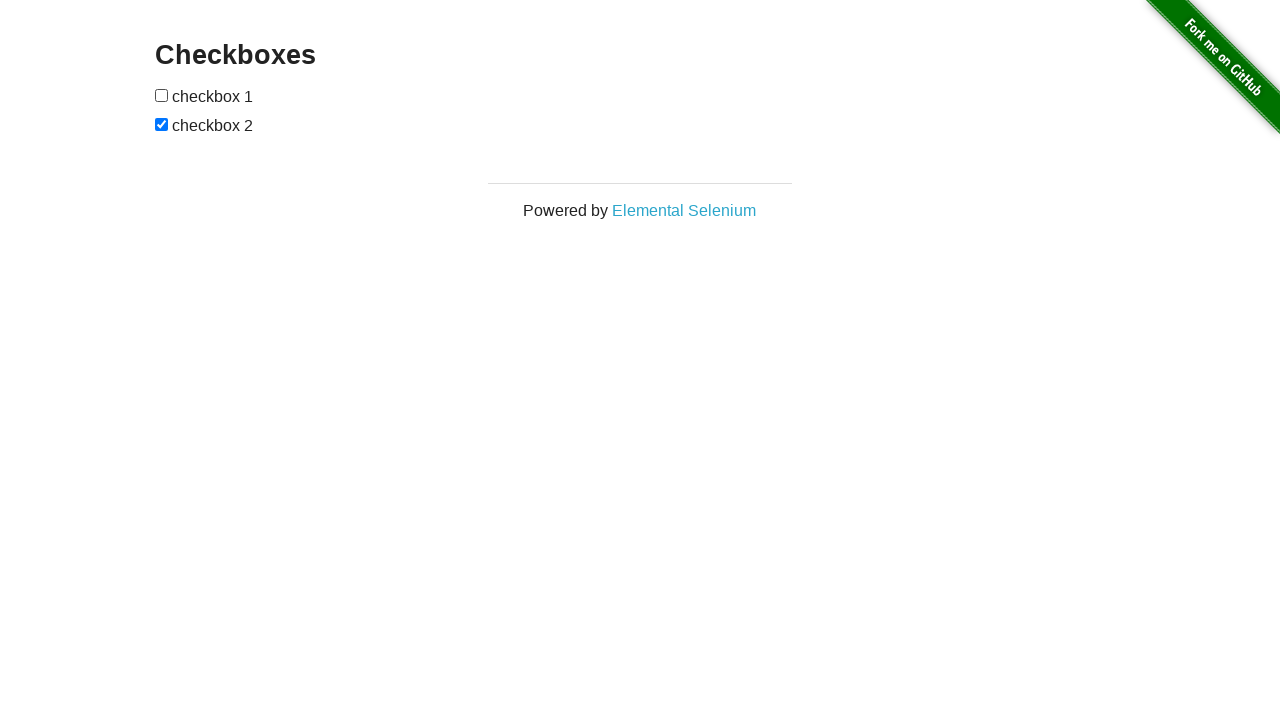

Unchecked checkbox 2 of 2 at (162, 124) on xpath=//form[@id='checkboxes']/input >> nth=1
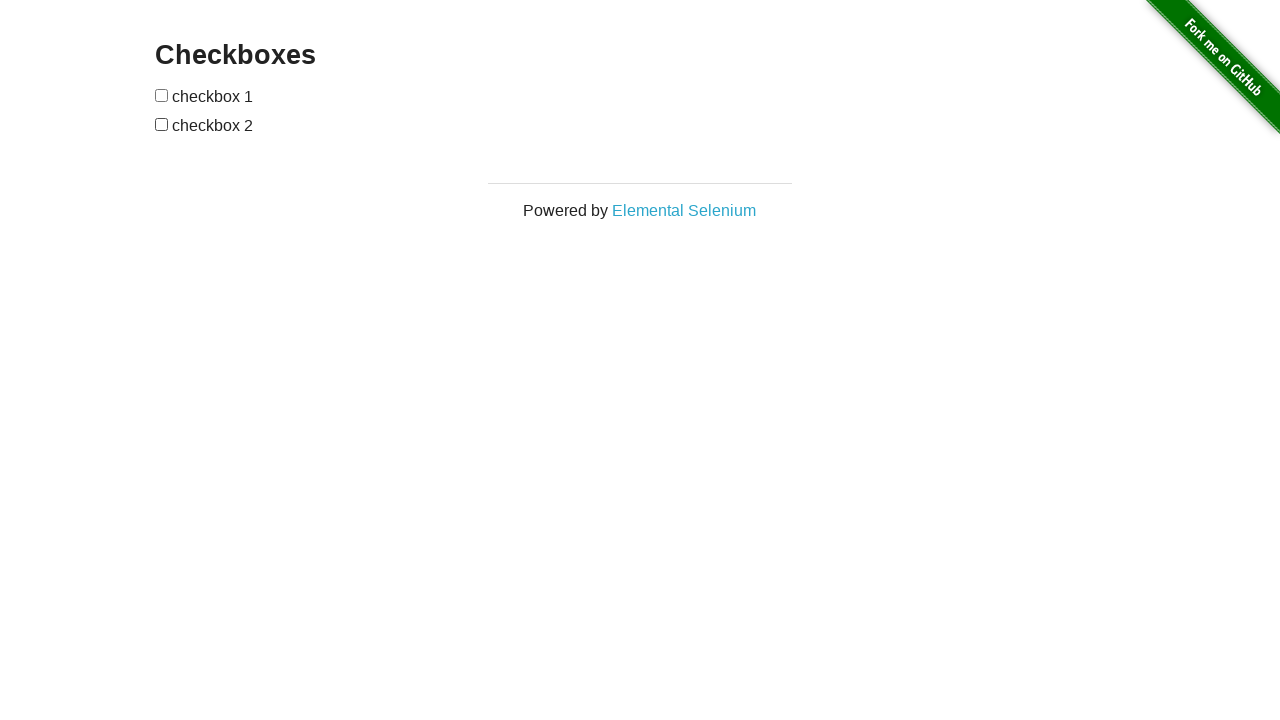

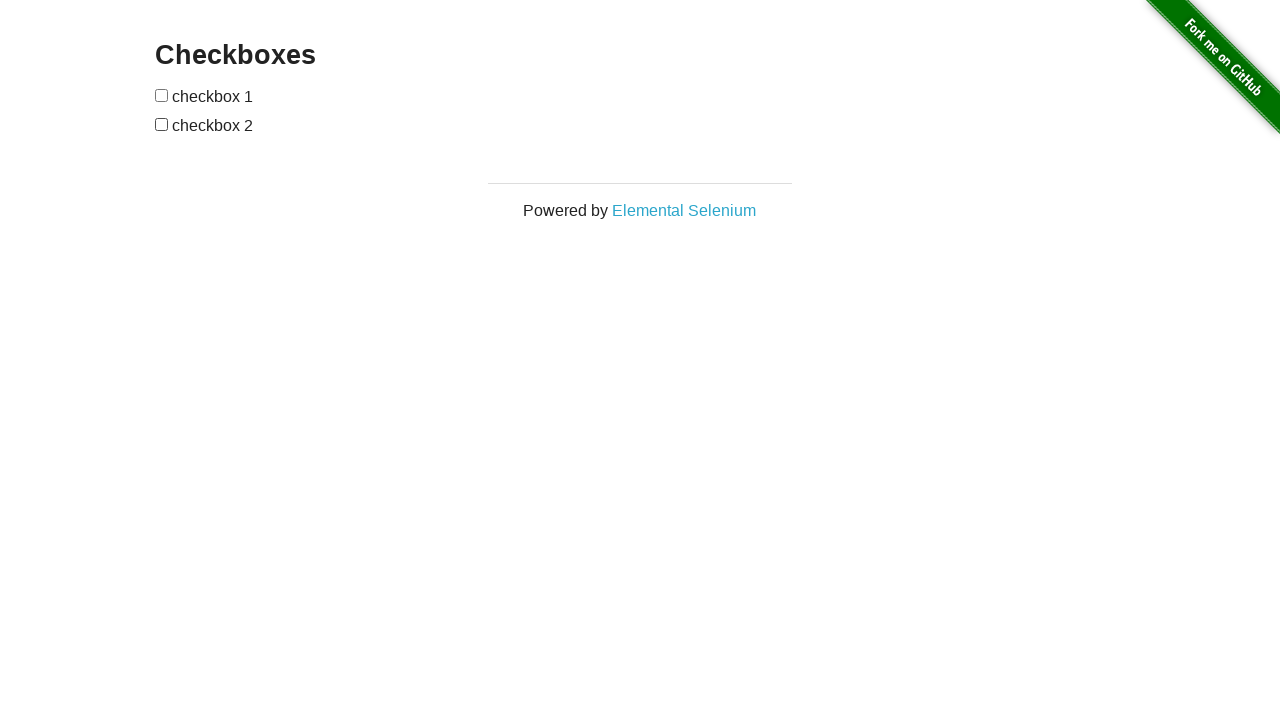